Tests menu navigation by hovering over nested menu items to display submenus

Starting URL: https://jqueryui.com/menu/

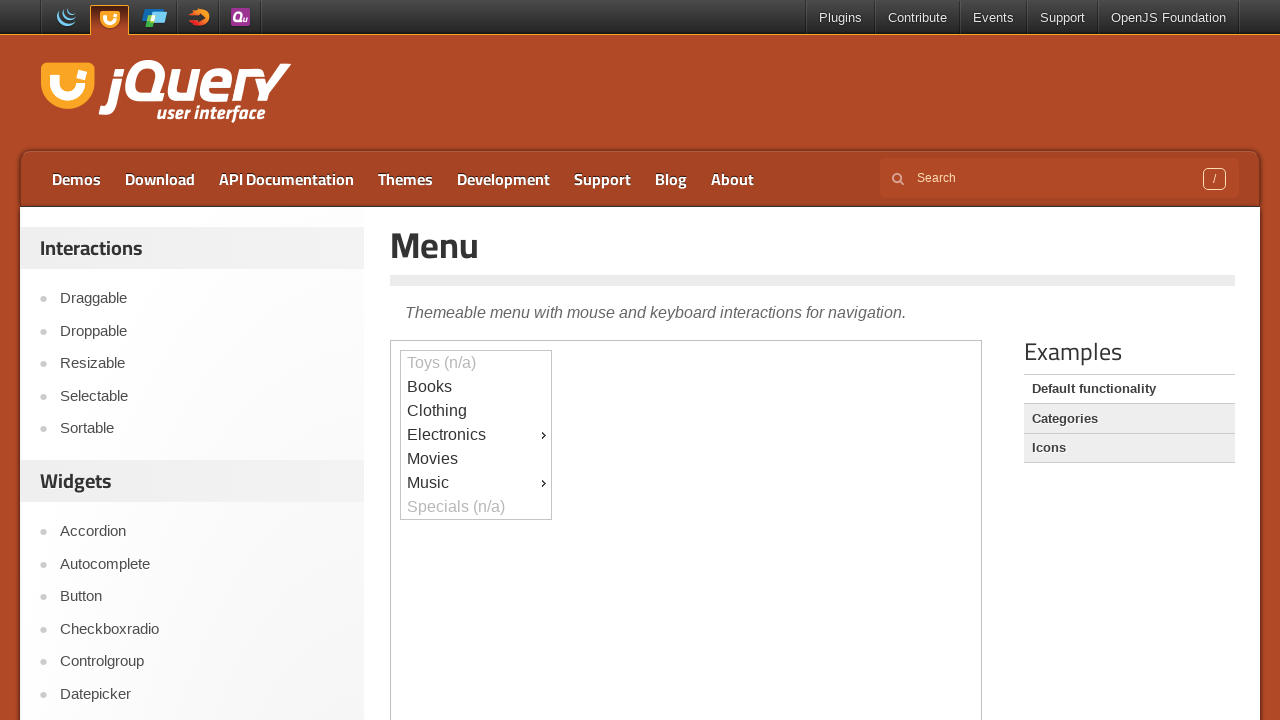

Scrolled down 500px to view the menu widget
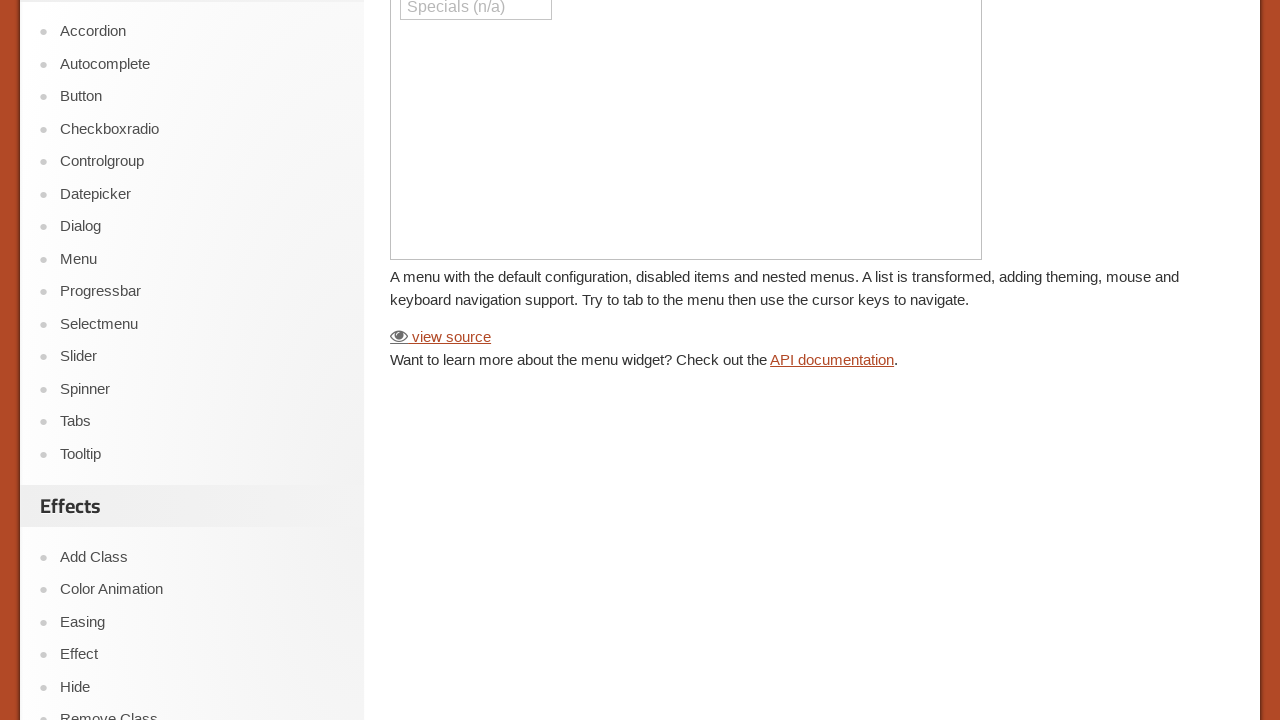

Located the iframe containing the menu widget
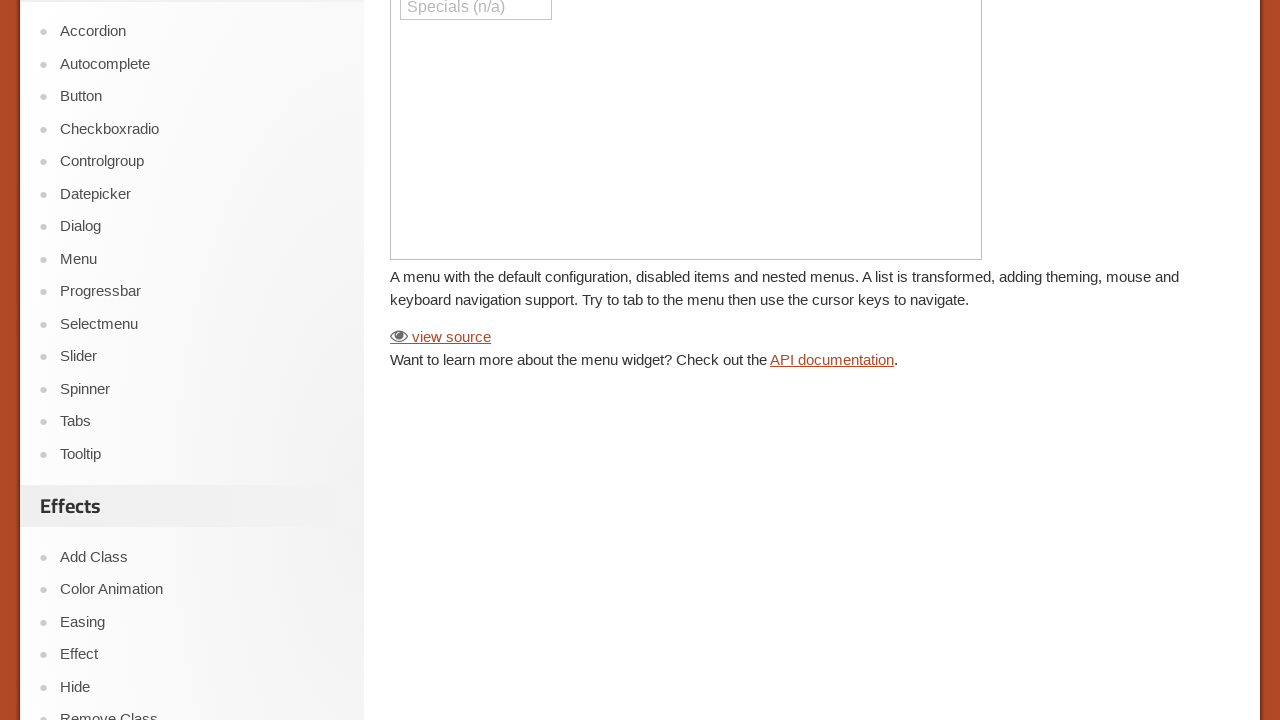

Located the Music menu item
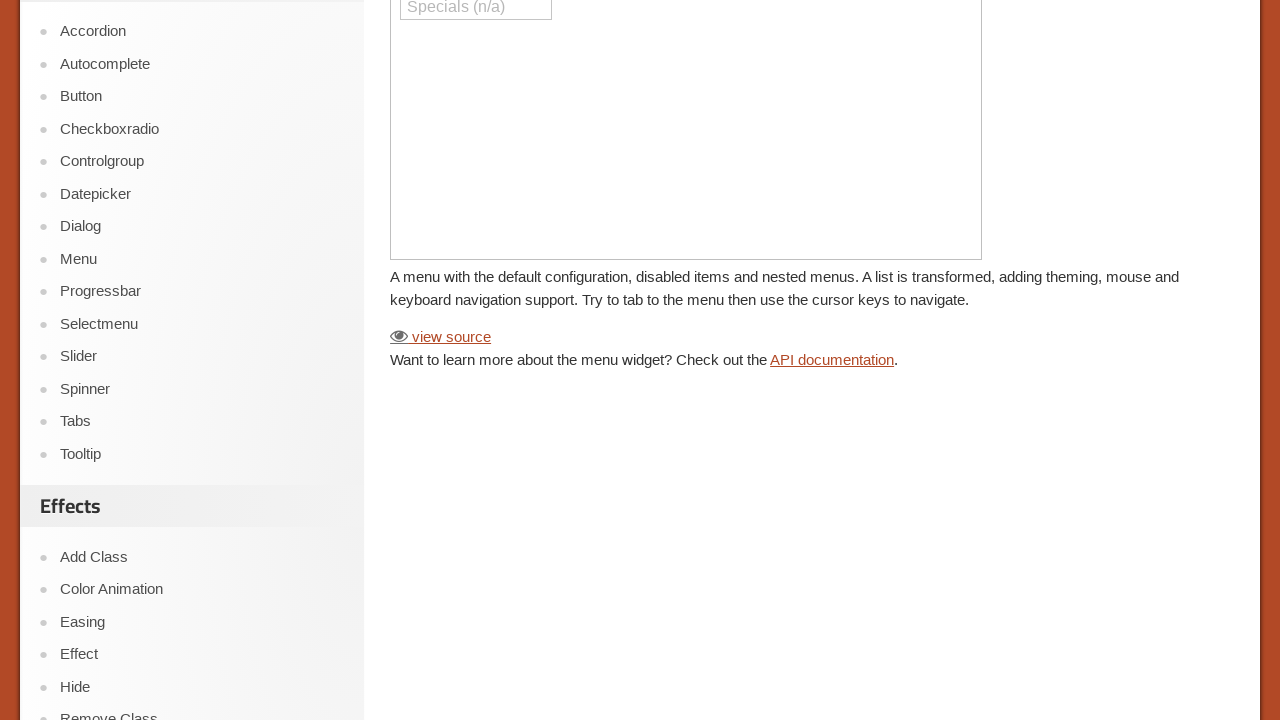

Hovered over Music menu item to display submenu at (476, 361) on iframe >> nth=0 >> internal:control=enter-frame >> xpath=//div[text()='Music']
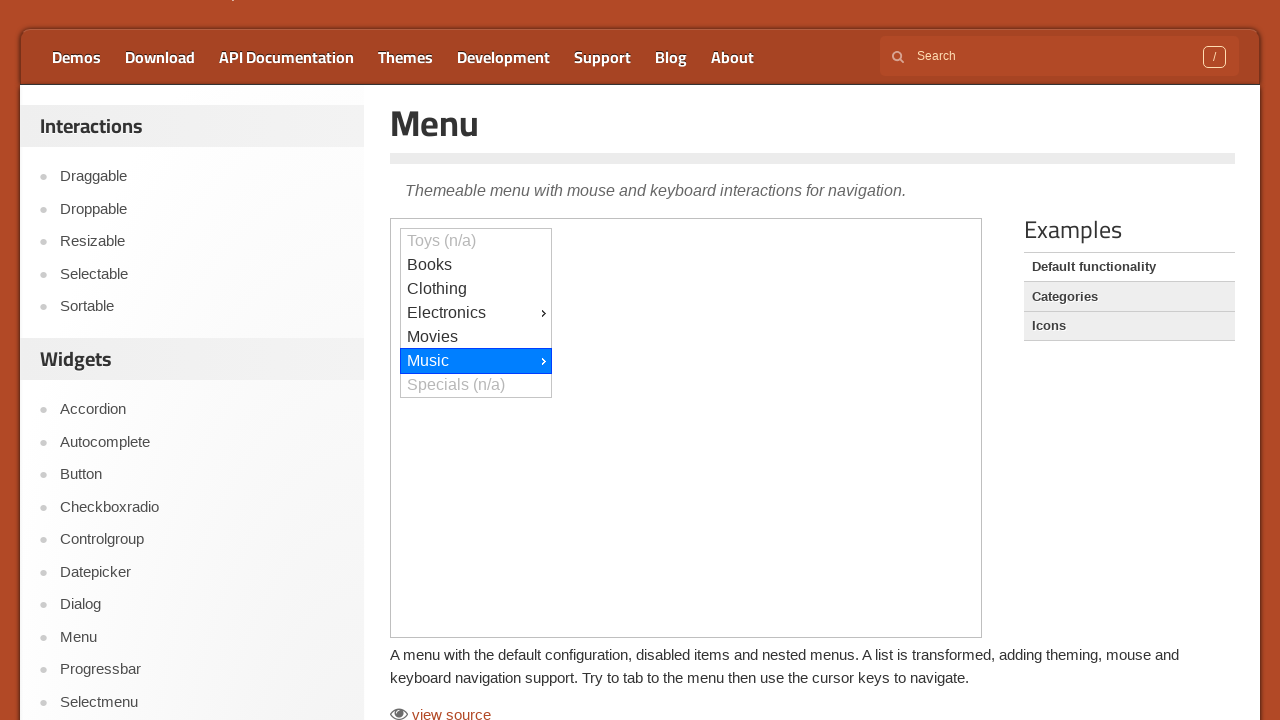

Located the Jazz submenu item
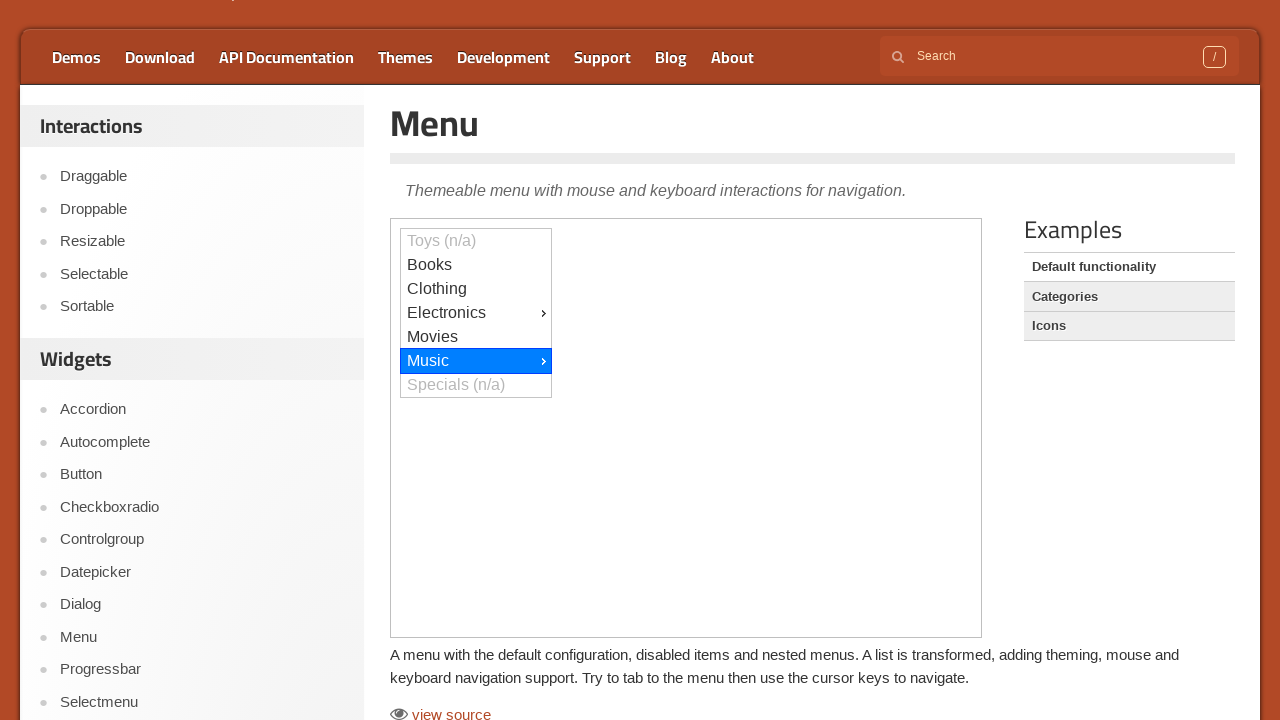

Hovered over Jazz submenu item to display nested submenu at (627, 385) on iframe >> nth=0 >> internal:control=enter-frame >> xpath=//div[text()='Jazz']
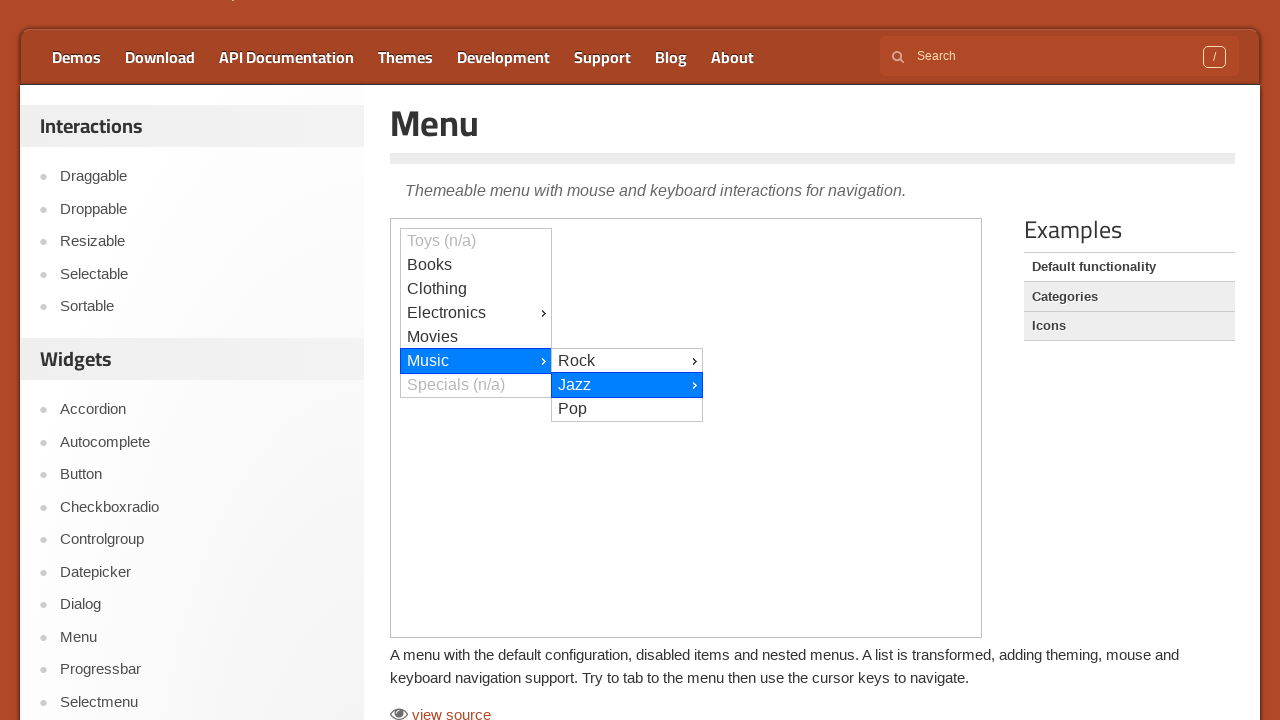

Located the Modern nested submenu item
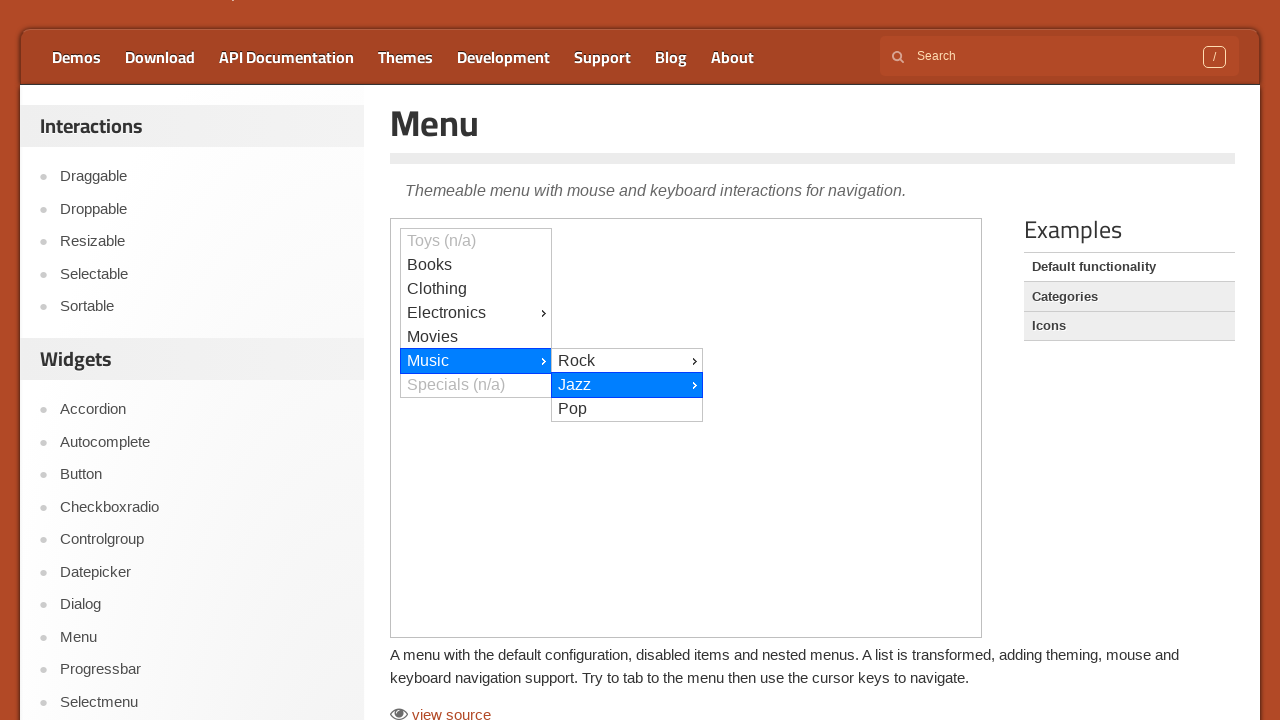

Hovered over Modern submenu item to display its options at (778, 433) on iframe >> nth=0 >> internal:control=enter-frame >> xpath=//div[text()='Modern']
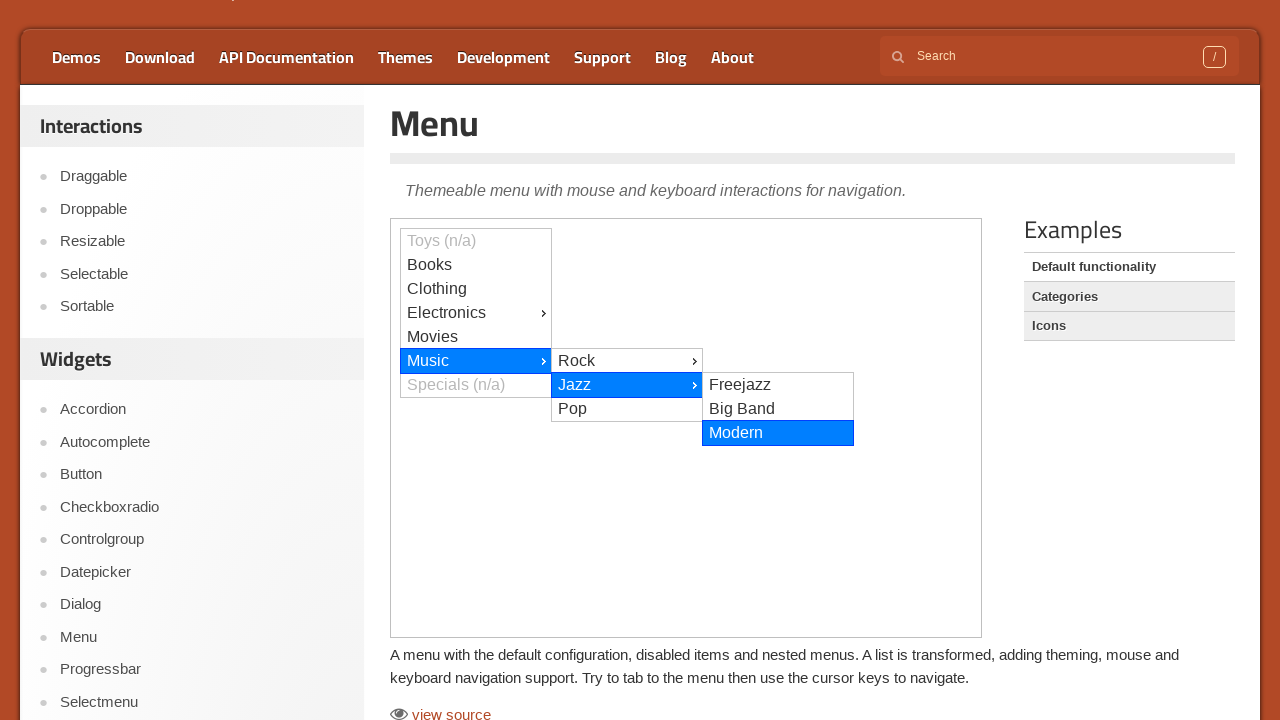

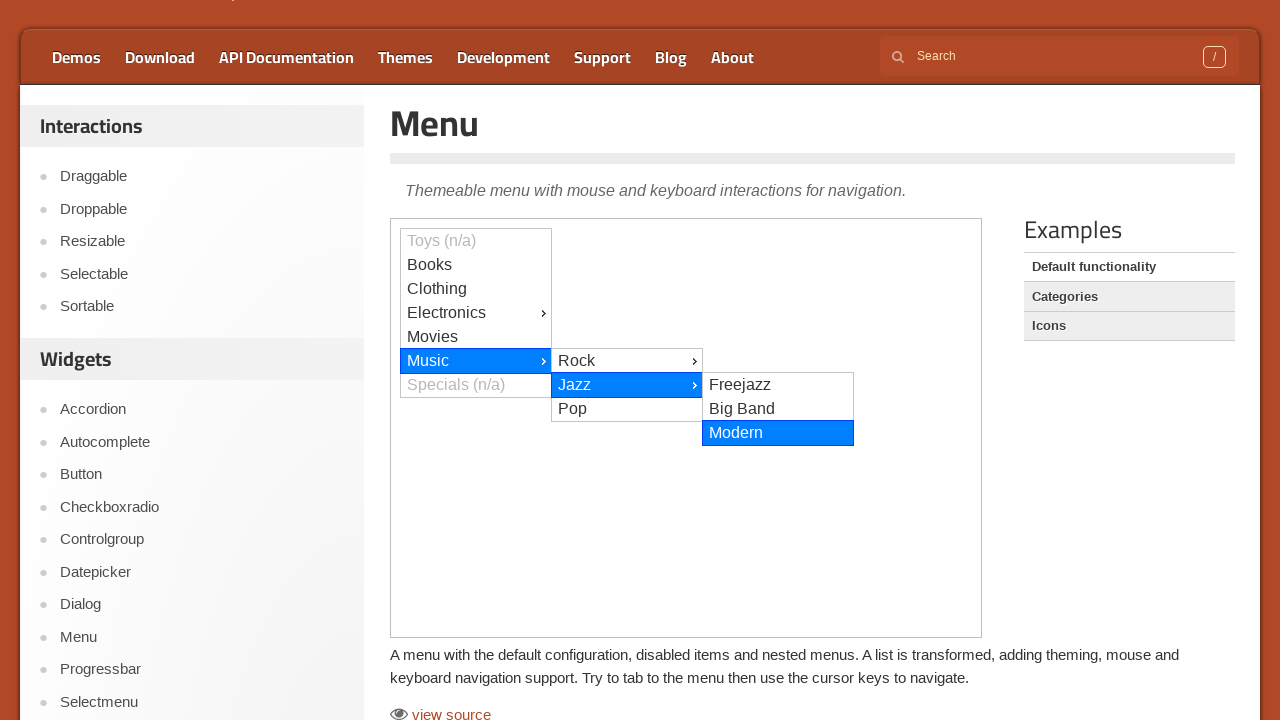